Tests JavaScript prompt alert functionality by navigating to the alerts page, triggering a prompt alert, entering text, accepting it, and verifying the result message.

Starting URL: https://the-internet.herokuapp.com/

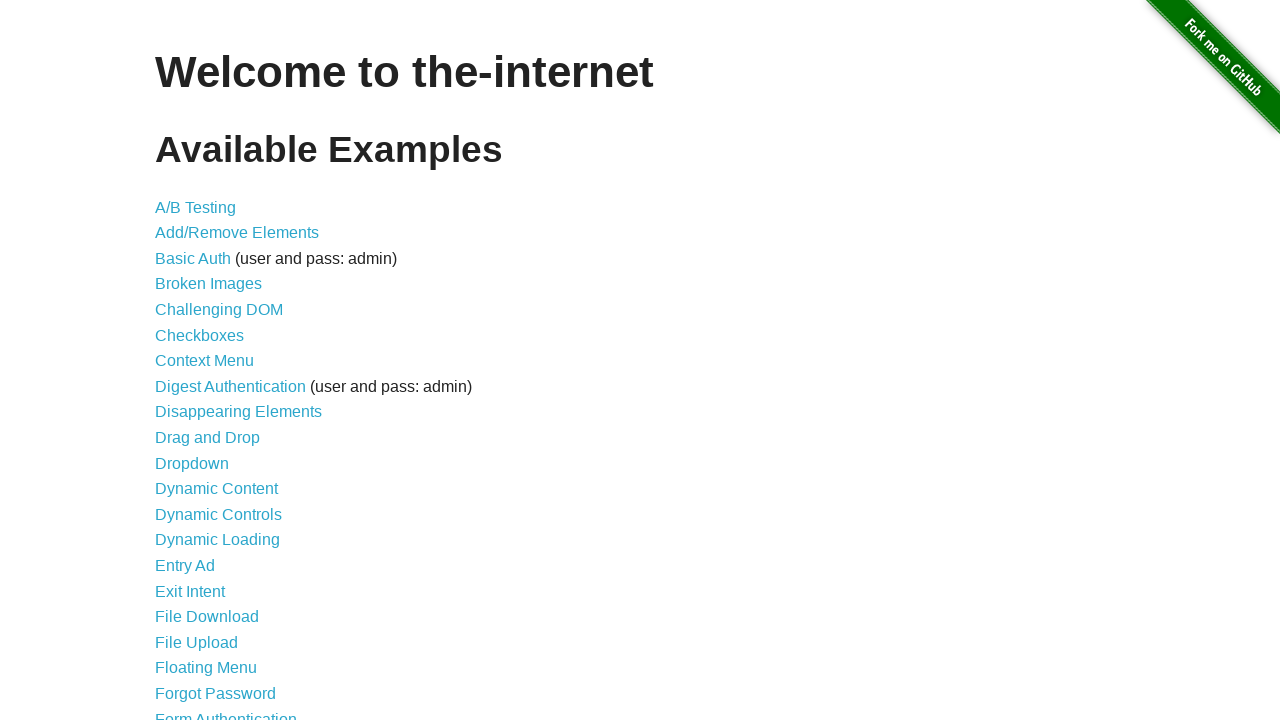

Clicked on JavaScript Alerts link at (214, 361) on text=JavaScript Alerts
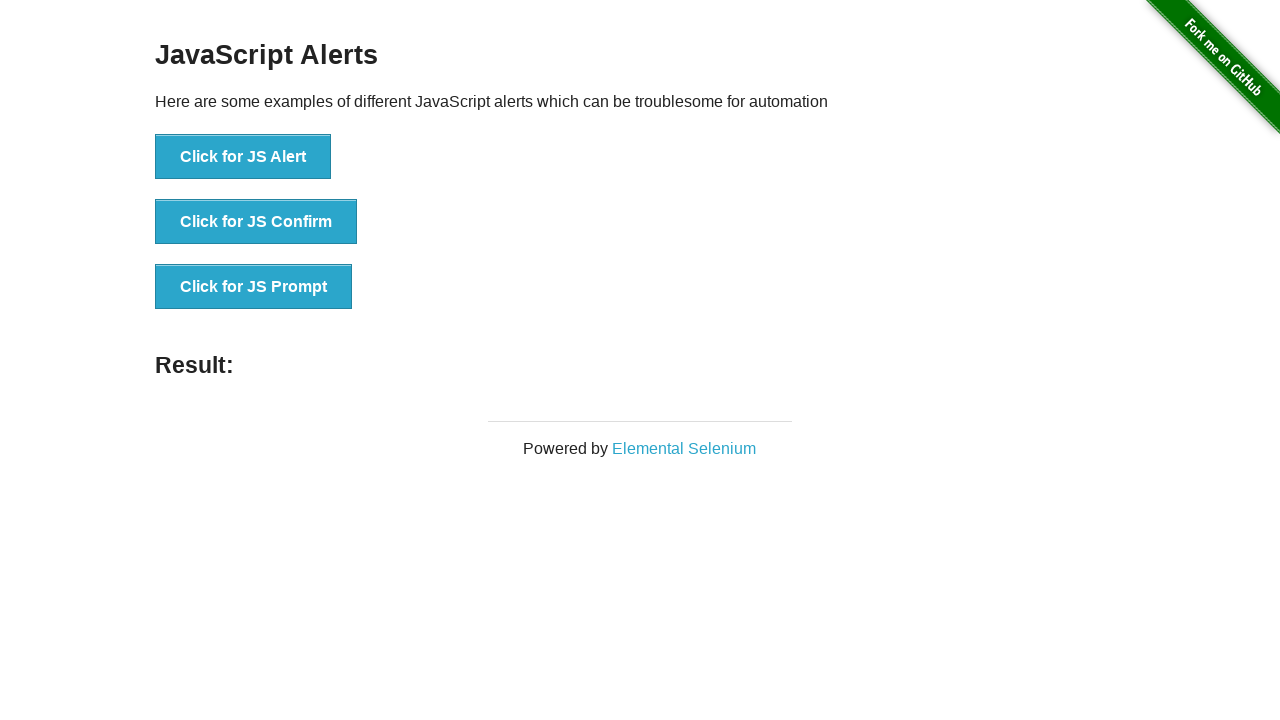

Waited for content to load
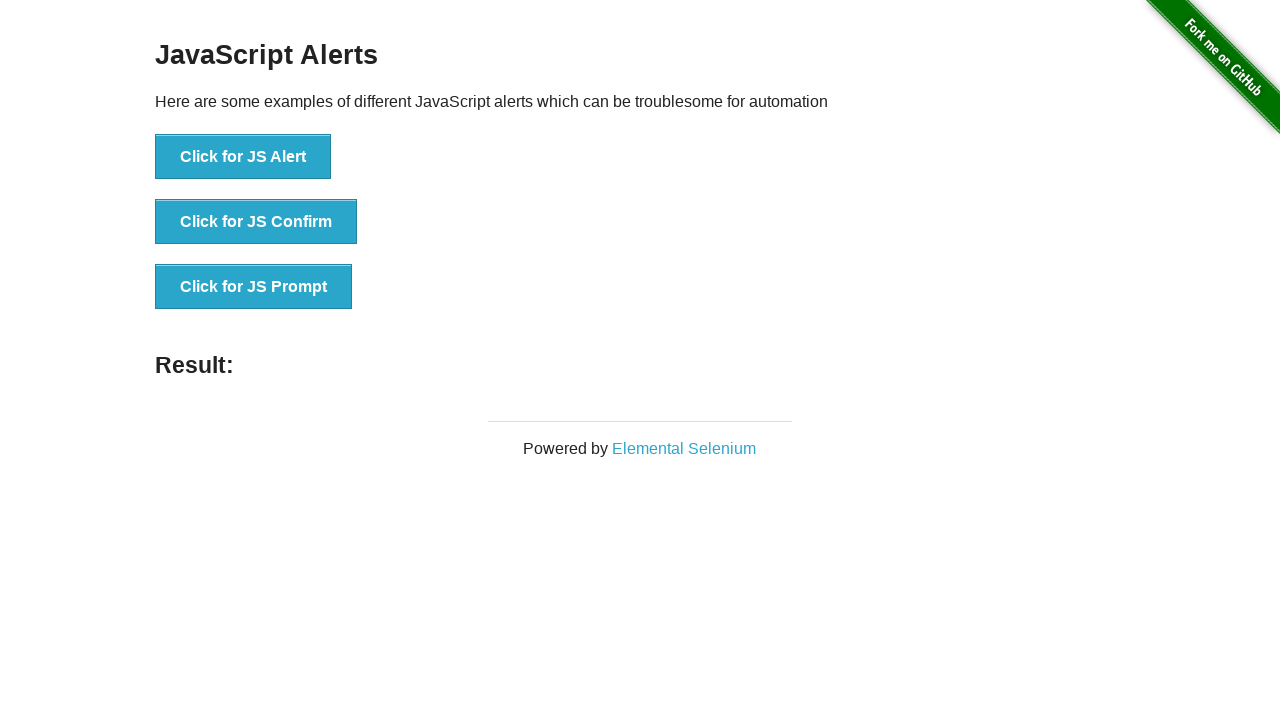

Clicked the third button (JS Prompt) at (254, 287) on xpath=//*[@id='content']/div/ul/li[3]/button
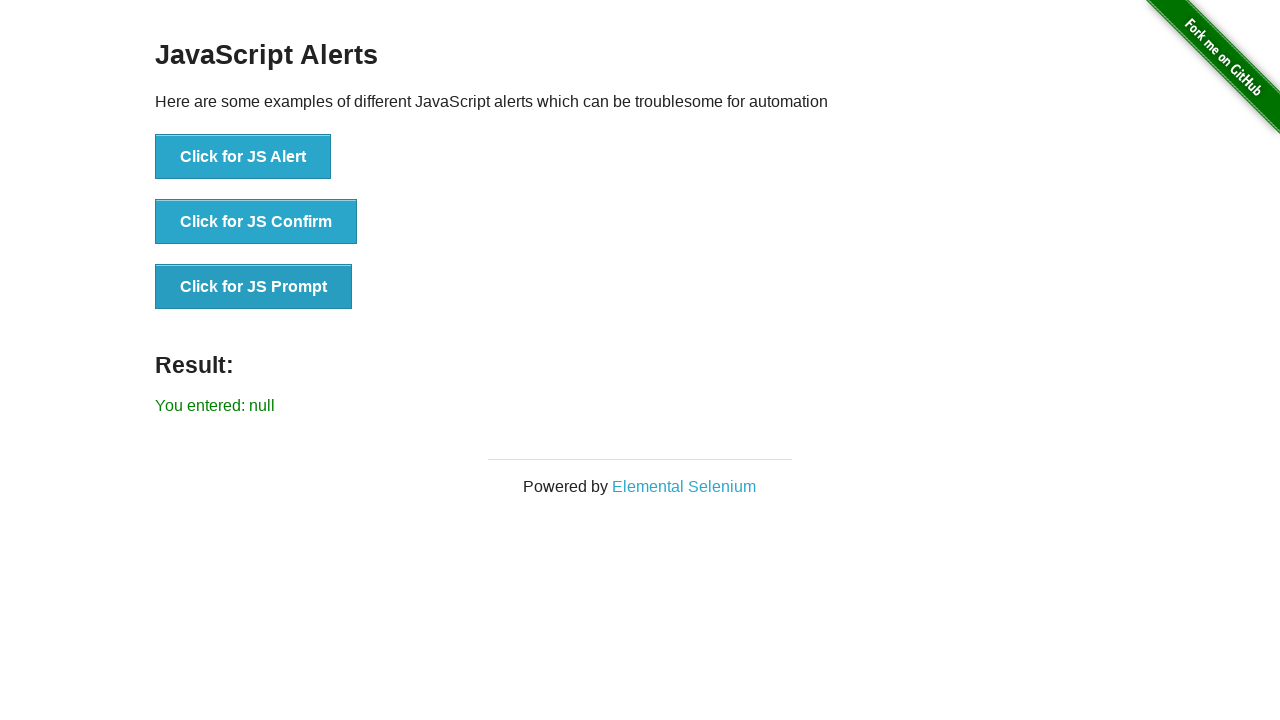

Set up dialog handler to accept with 'ABC'
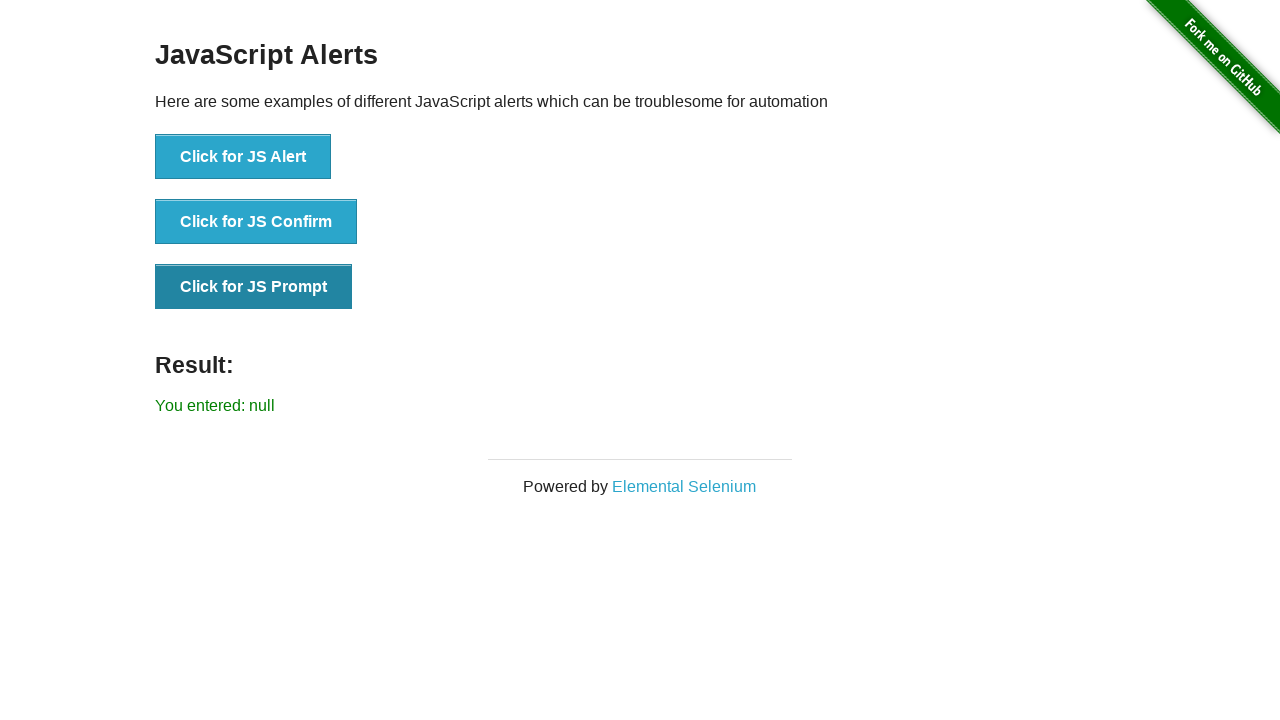

Clicked 'Click for JS Prompt' button to trigger the dialog at (254, 287) on button:has-text('Click for JS Prompt')
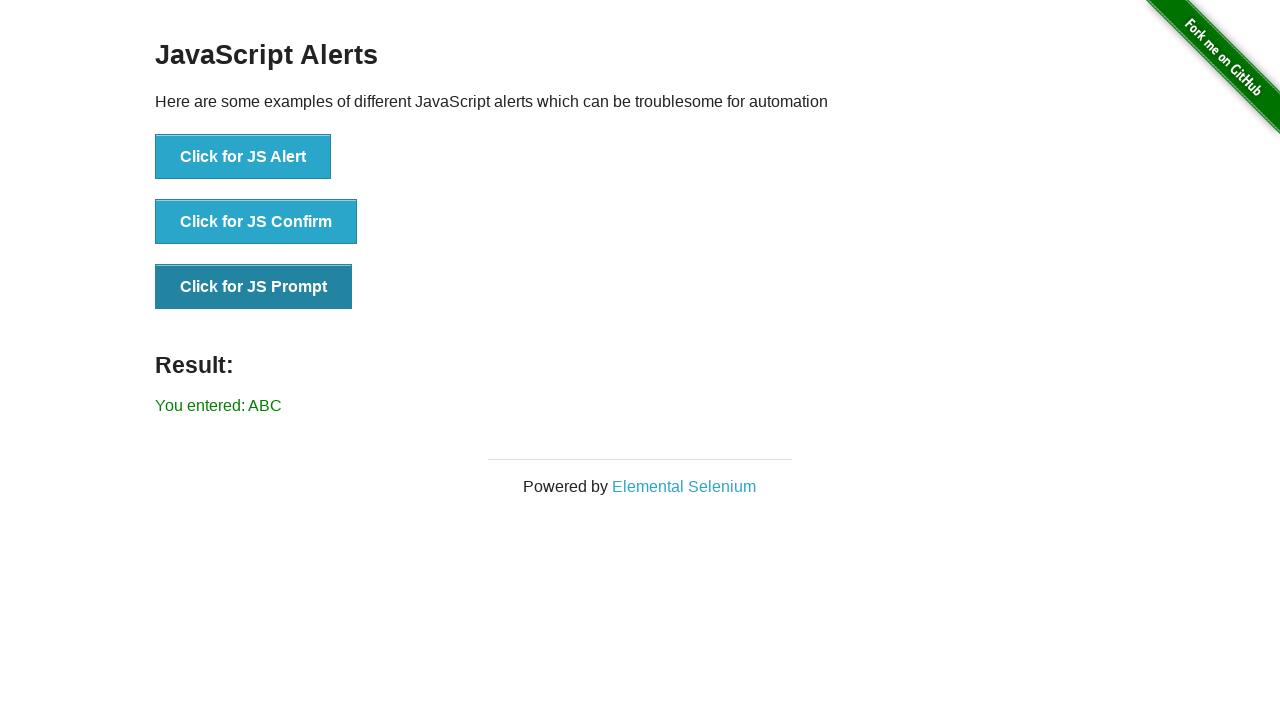

Waited for result element to appear
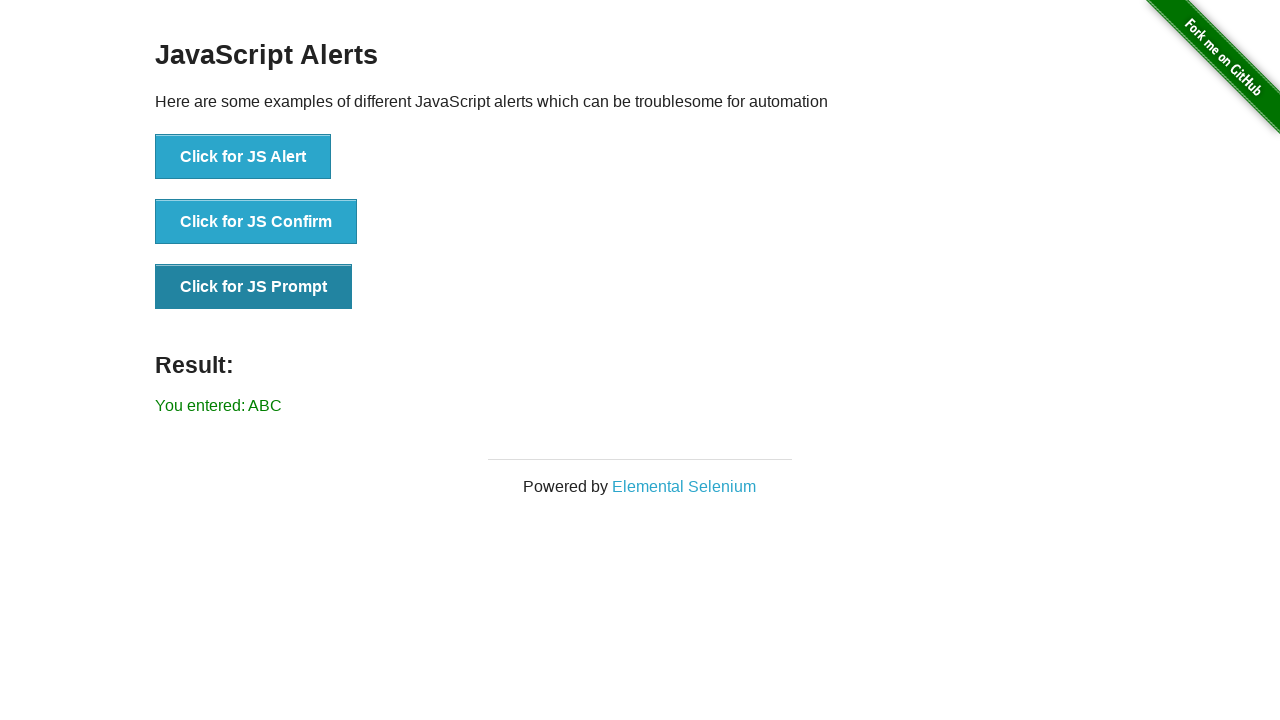

Retrieved result text: 'You entered: ABC'
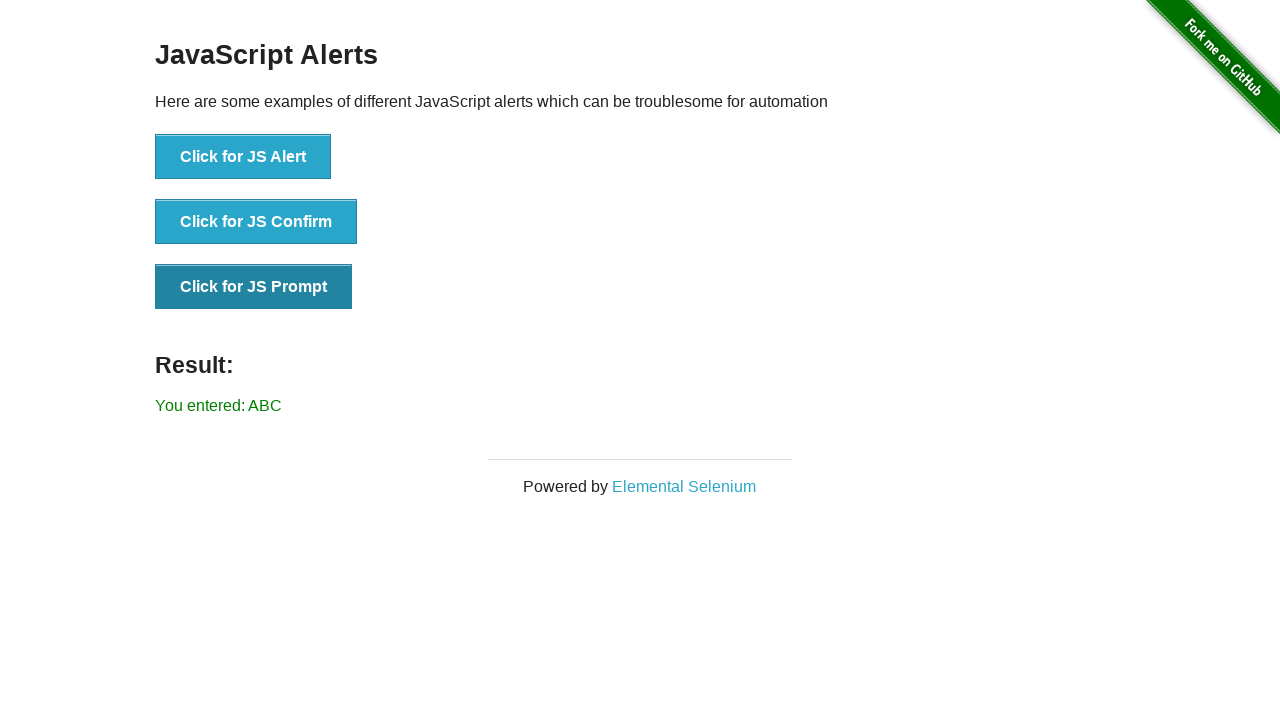

Verified result matches expected value 'You entered: ABC'
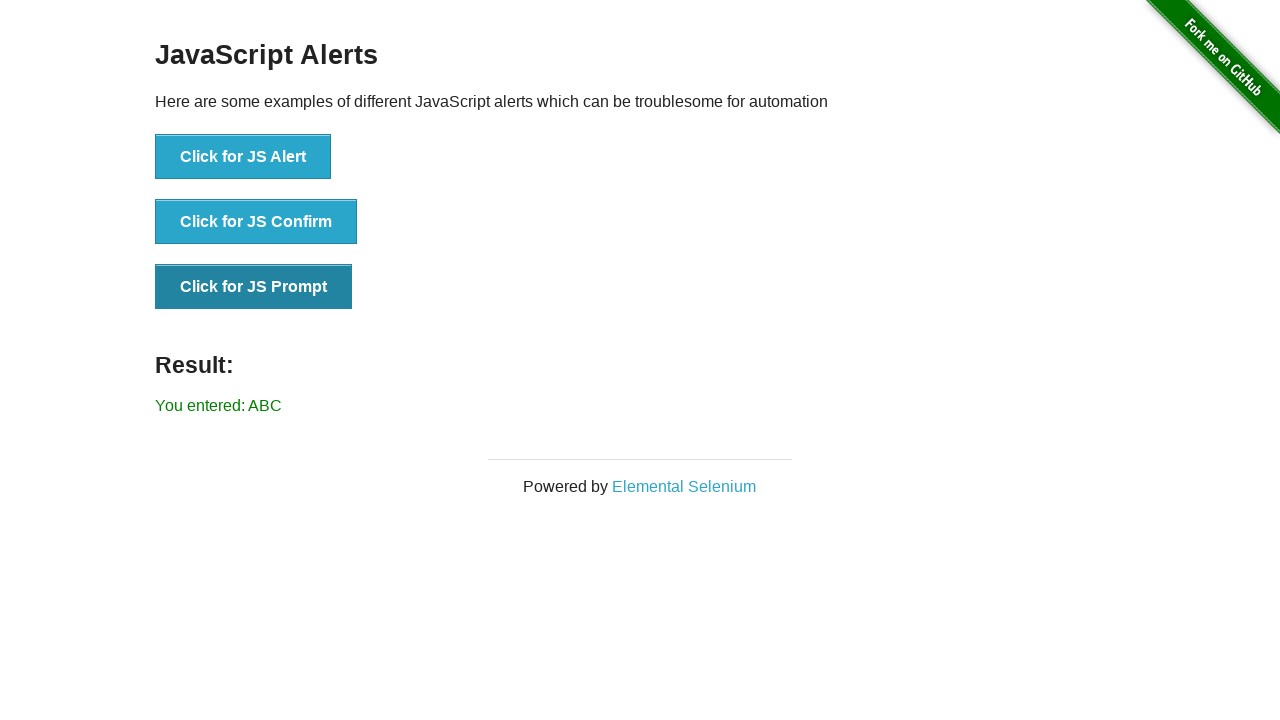

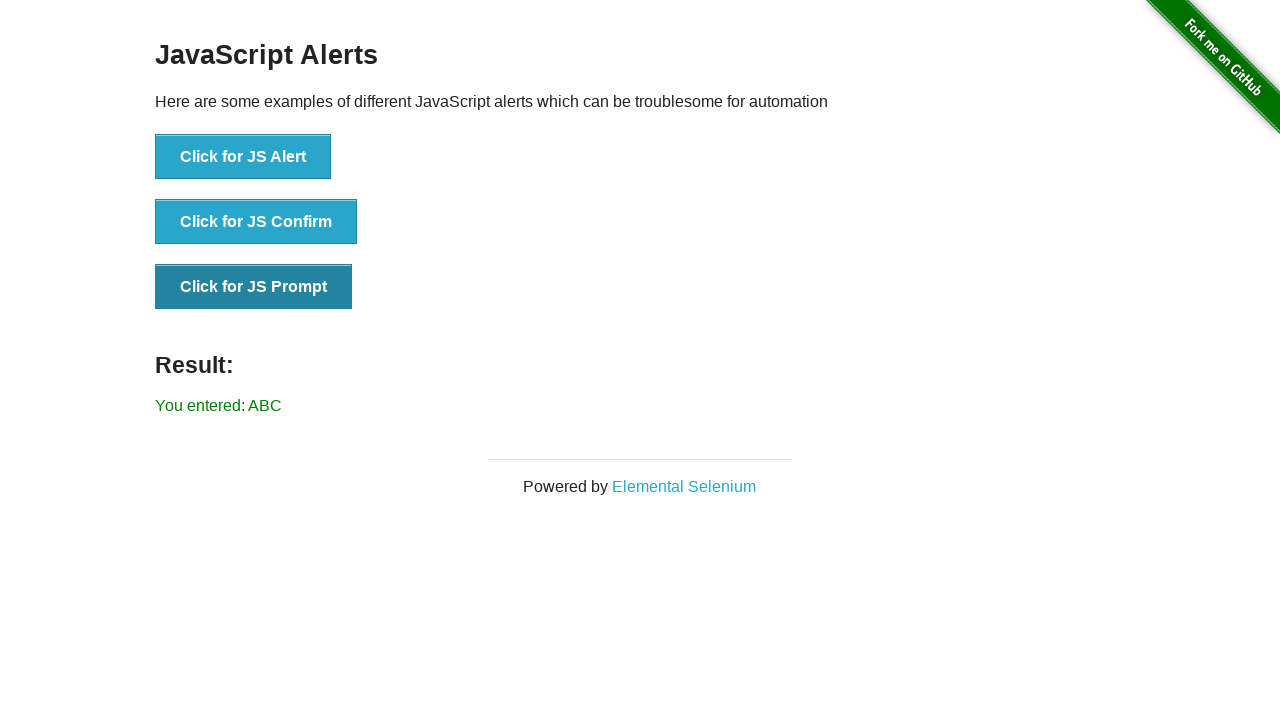